Tests dynamic loading functionality by clicking a start button and waiting for dynamically loaded content to appear

Starting URL: https://the-internet.herokuapp.com/dynamic_loading/1

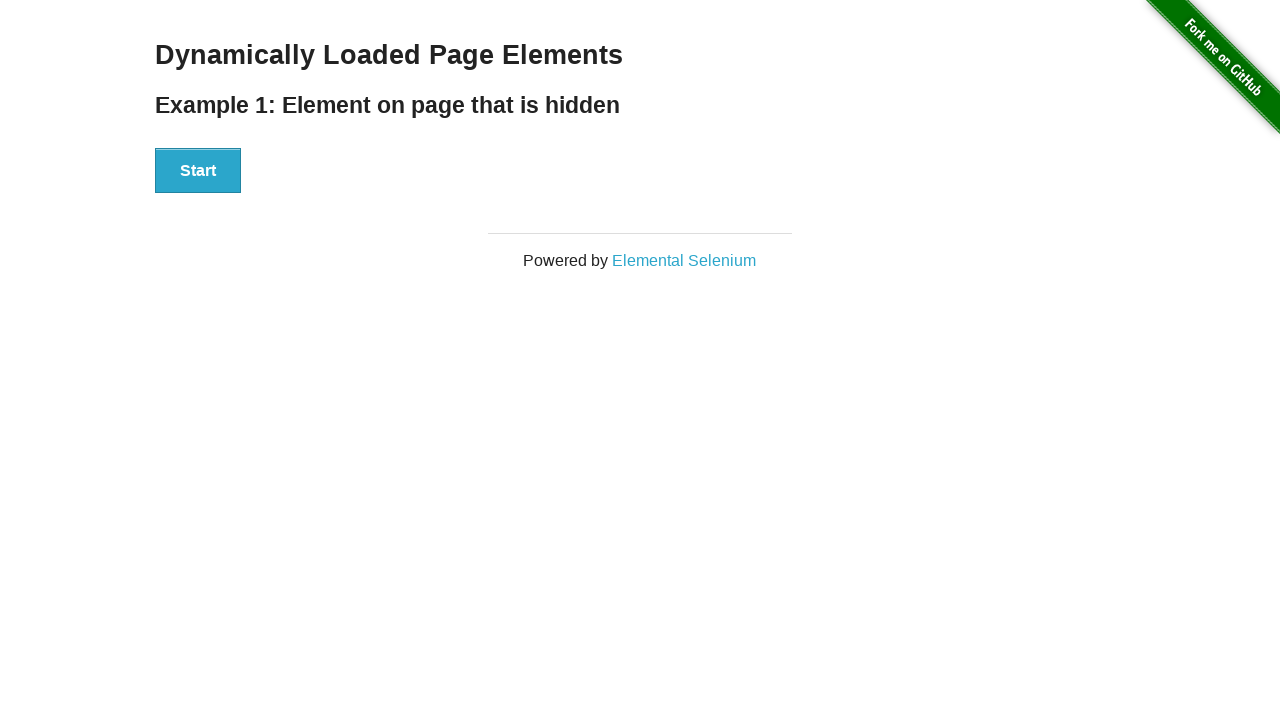

Clicked start button to trigger dynamic loading at (198, 171) on #start button
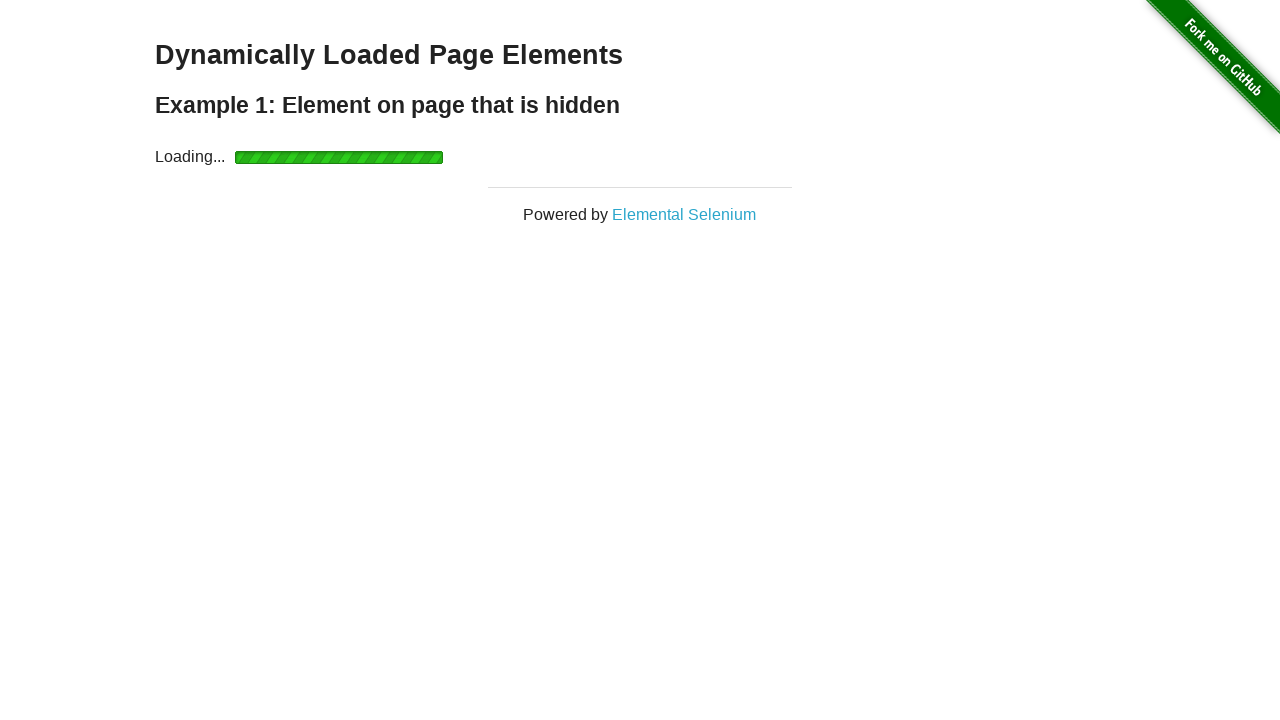

Dynamically loaded content appeared and is now visible
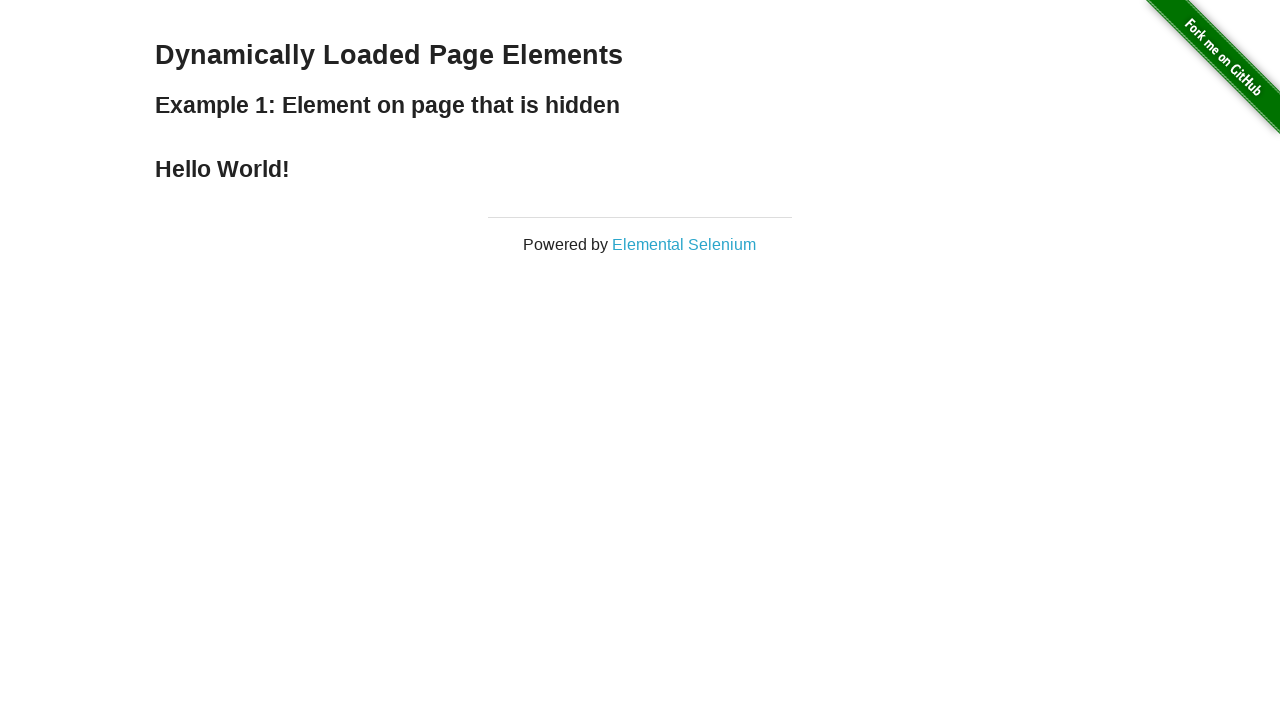

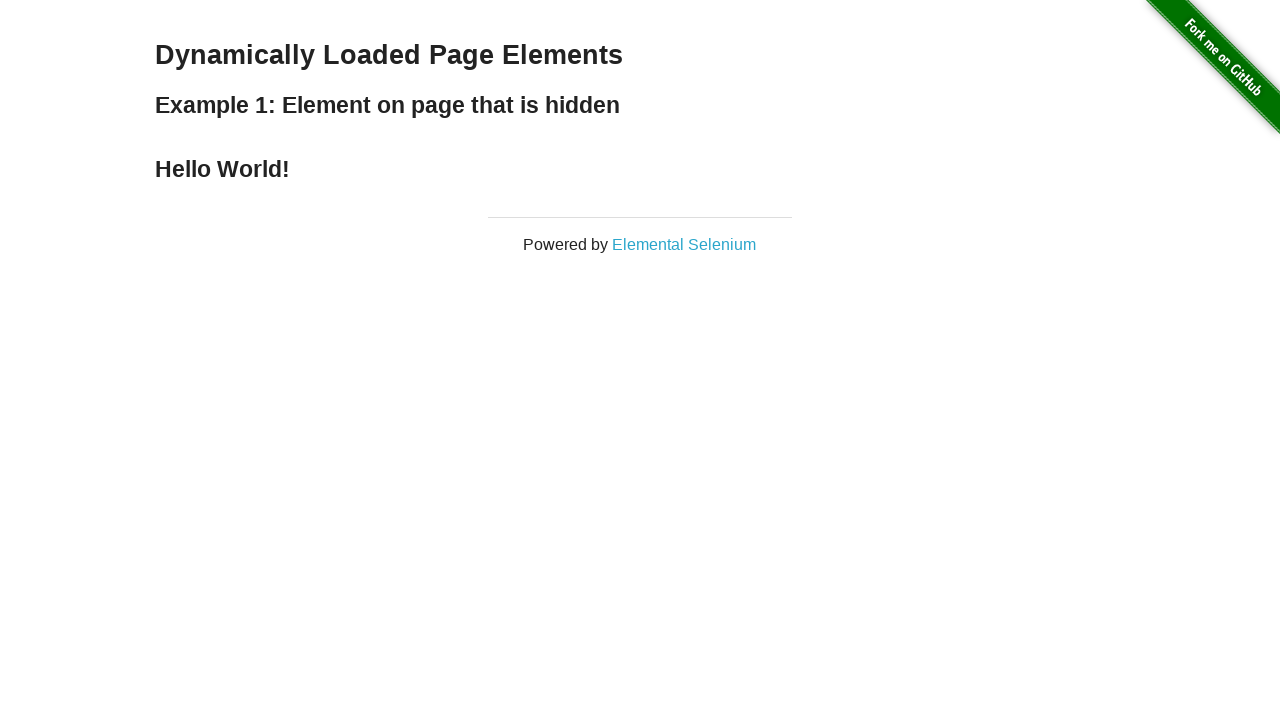